Tests various checkbox functionalities including subscribing to newsletter, selecting hobbies, showing hidden checkboxes for interests, and enabling disabled checkboxes for preferences

Starting URL: https://syntaxprojects.com/basic-checkbox-demo-homework.php

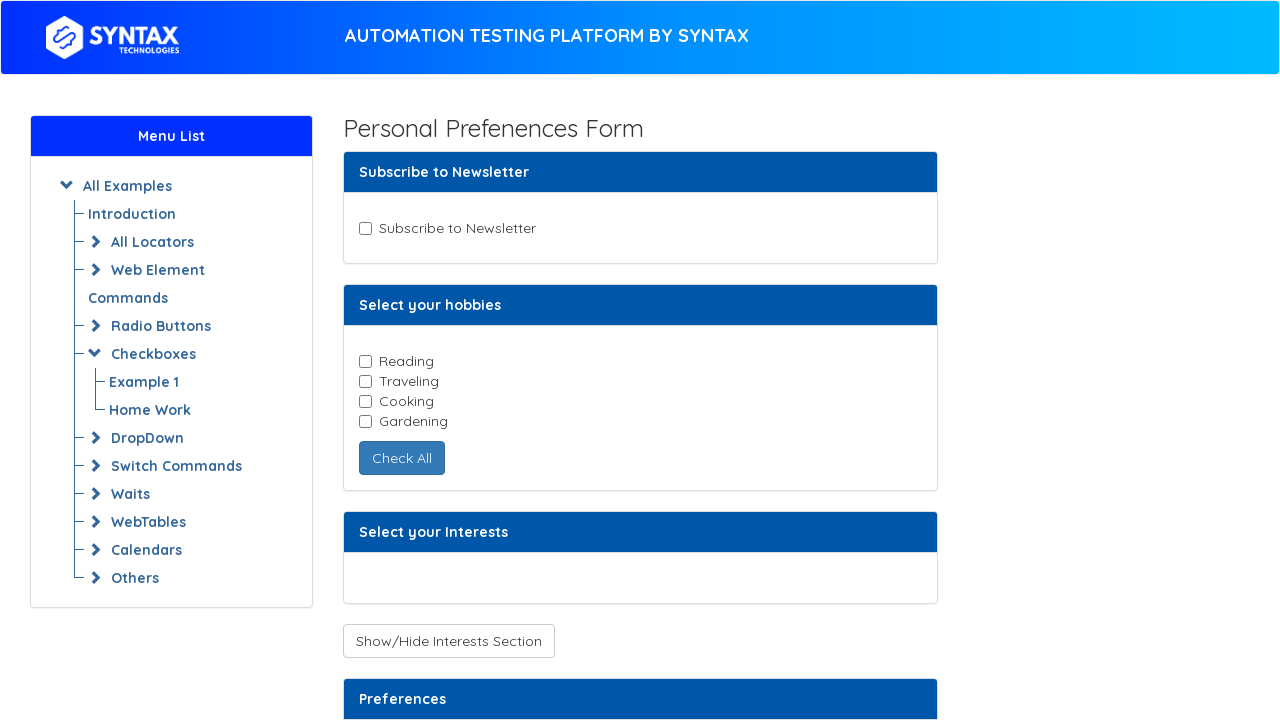

Clicked newsletter subscription checkbox at (365, 228) on input#newsletter
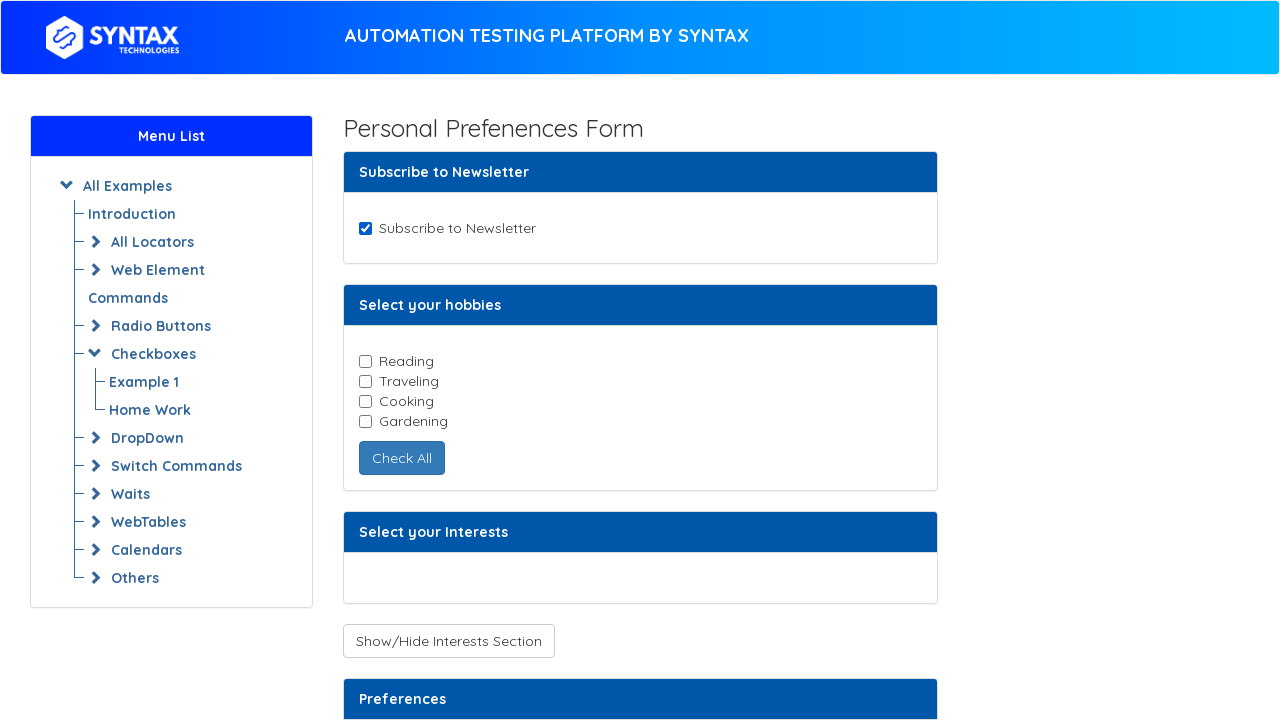

Clicked reading hobby checkbox at (365, 361) on input.cb-element >> nth=0
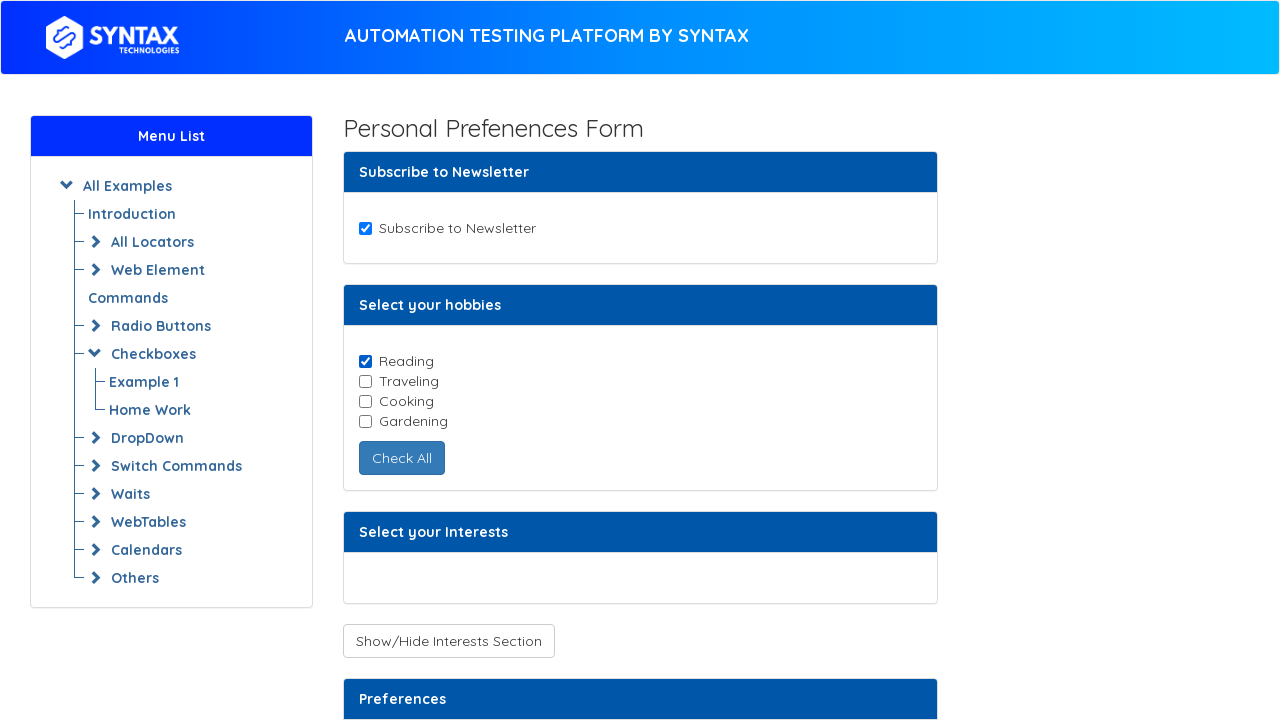

Clicked cooking hobby checkbox at (365, 401) on input.cb-element >> nth=2
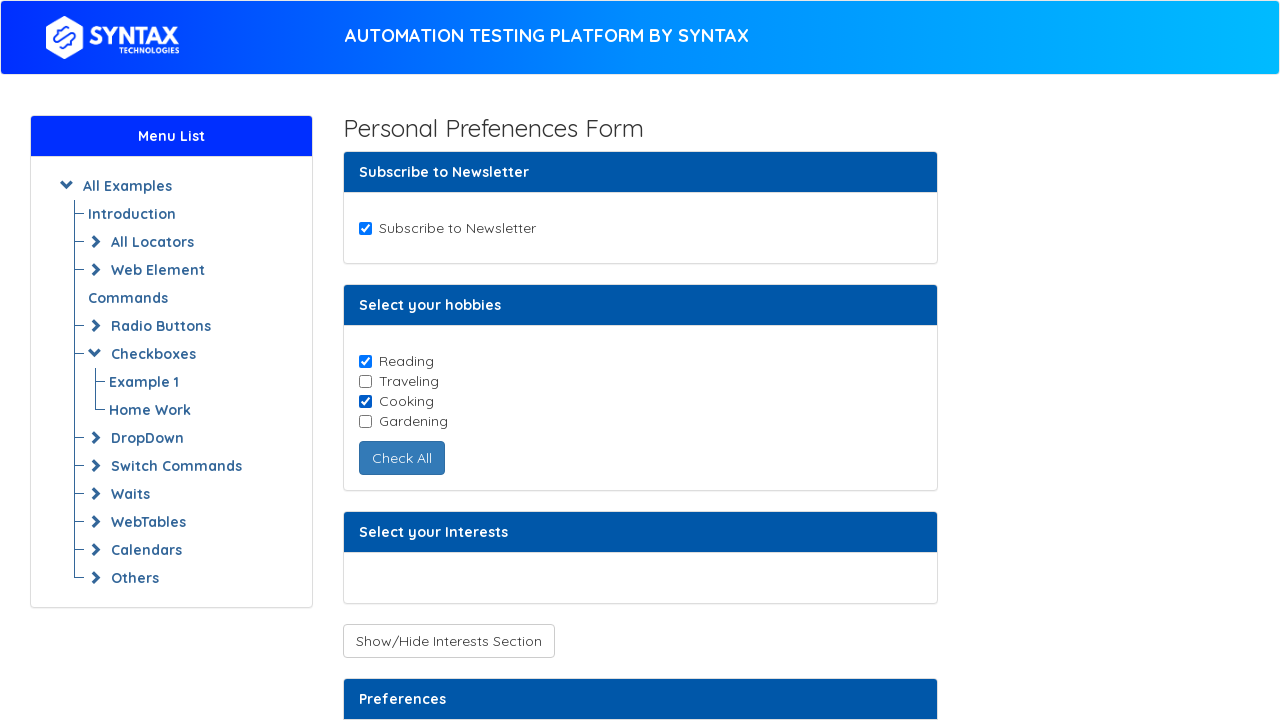

Clicked toggle button to show interest checkboxes at (448, 641) on button#toggleCheckboxButtons
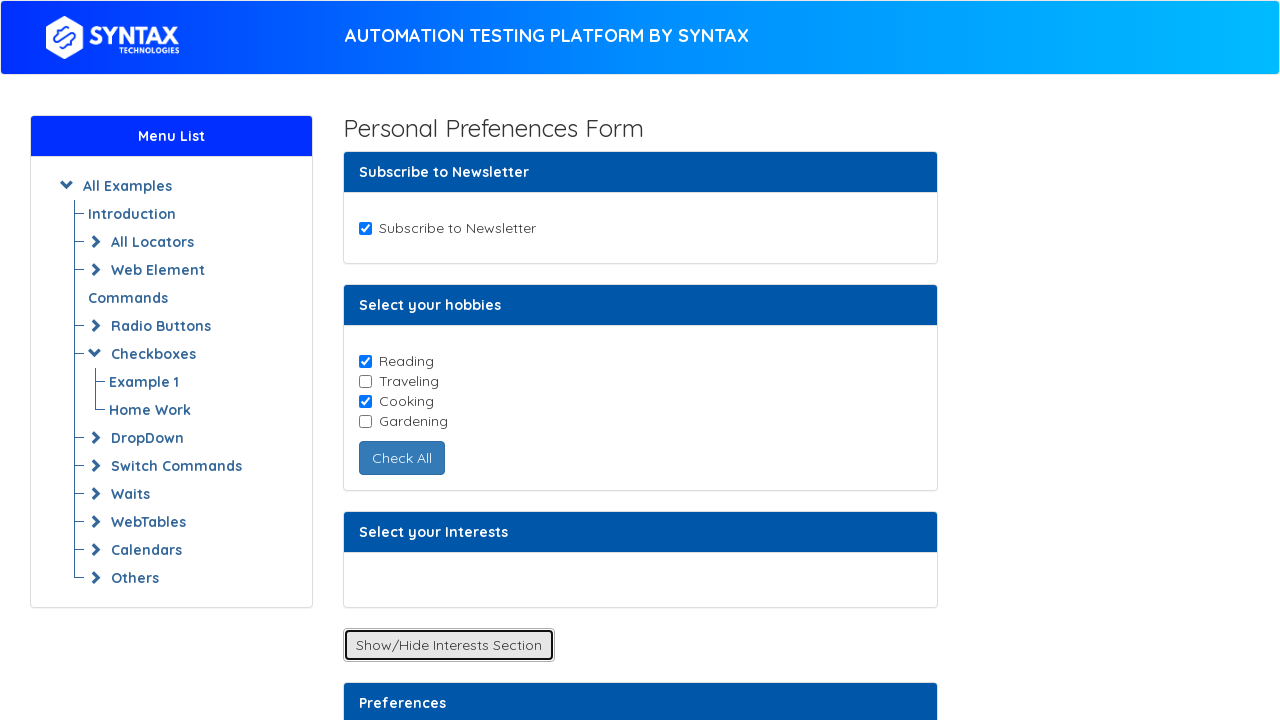

Waited for interest checkboxes to appear
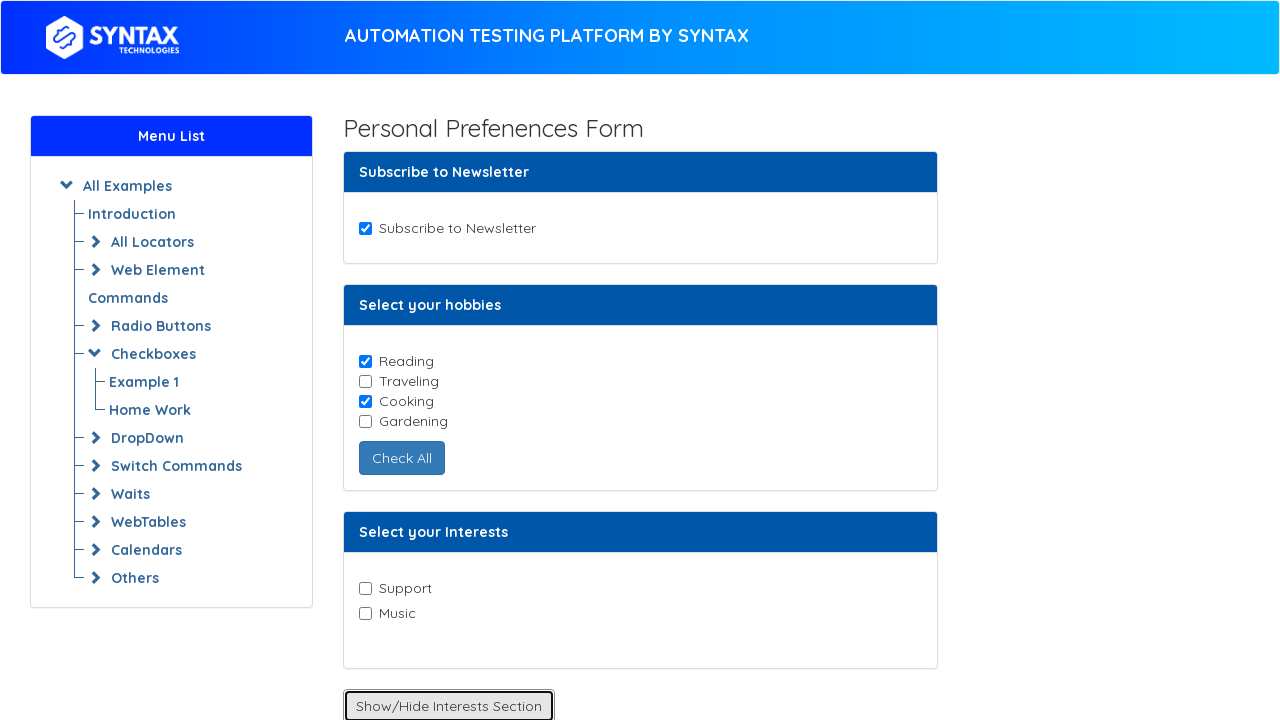

Clicked Music interest checkbox at (365, 613) on input[value='Music']
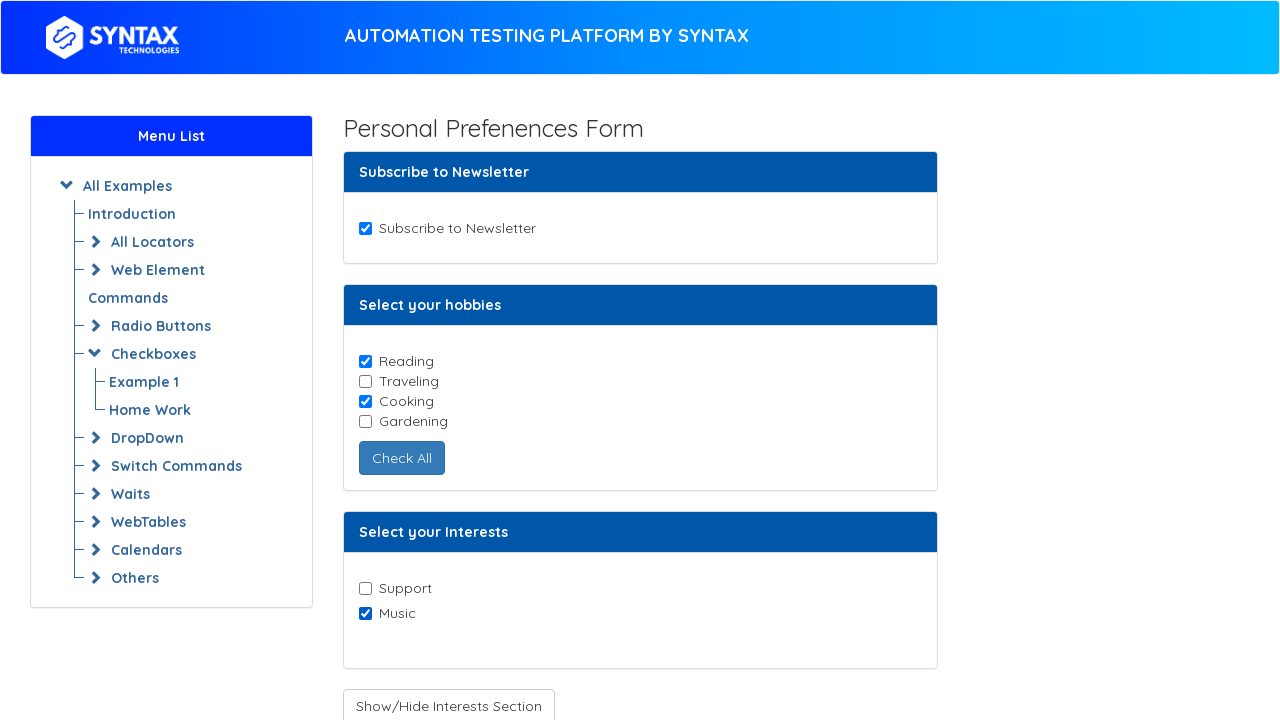

Clicked button to enable Receive Notifications checkbox at (436, 407) on button#enabledcheckbox
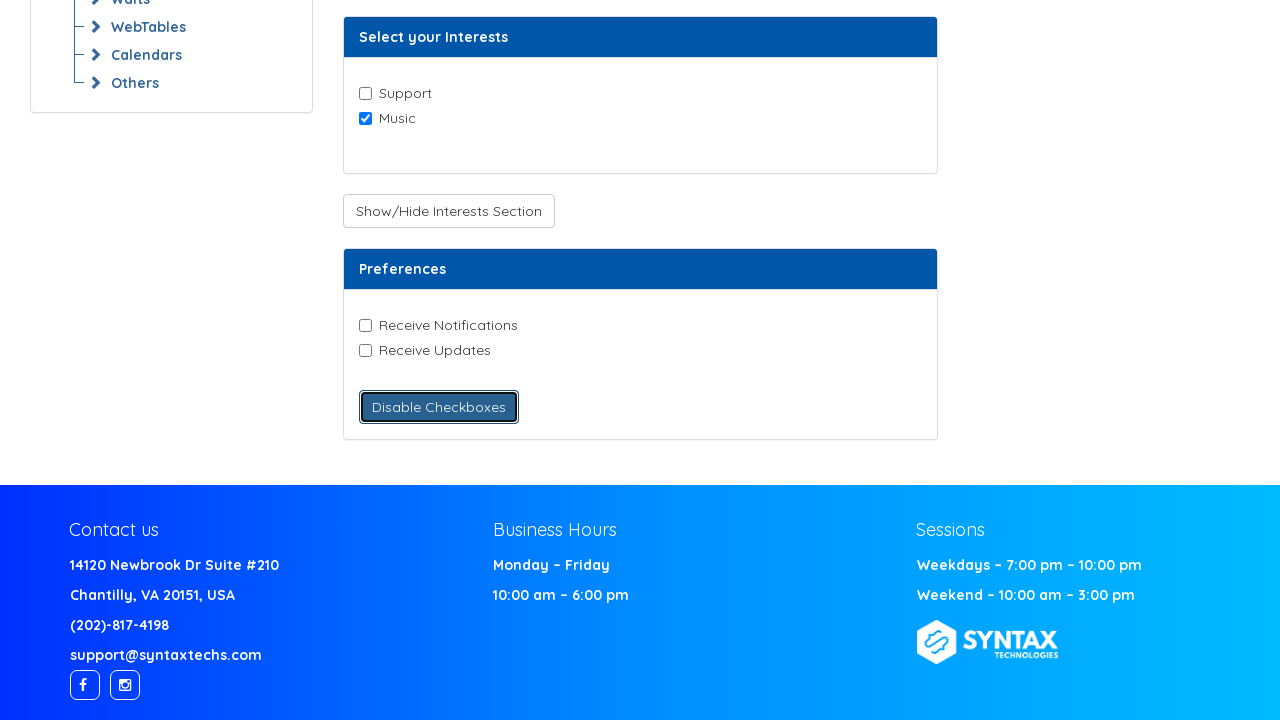

Waited for Receive Notifications checkbox to be enabled
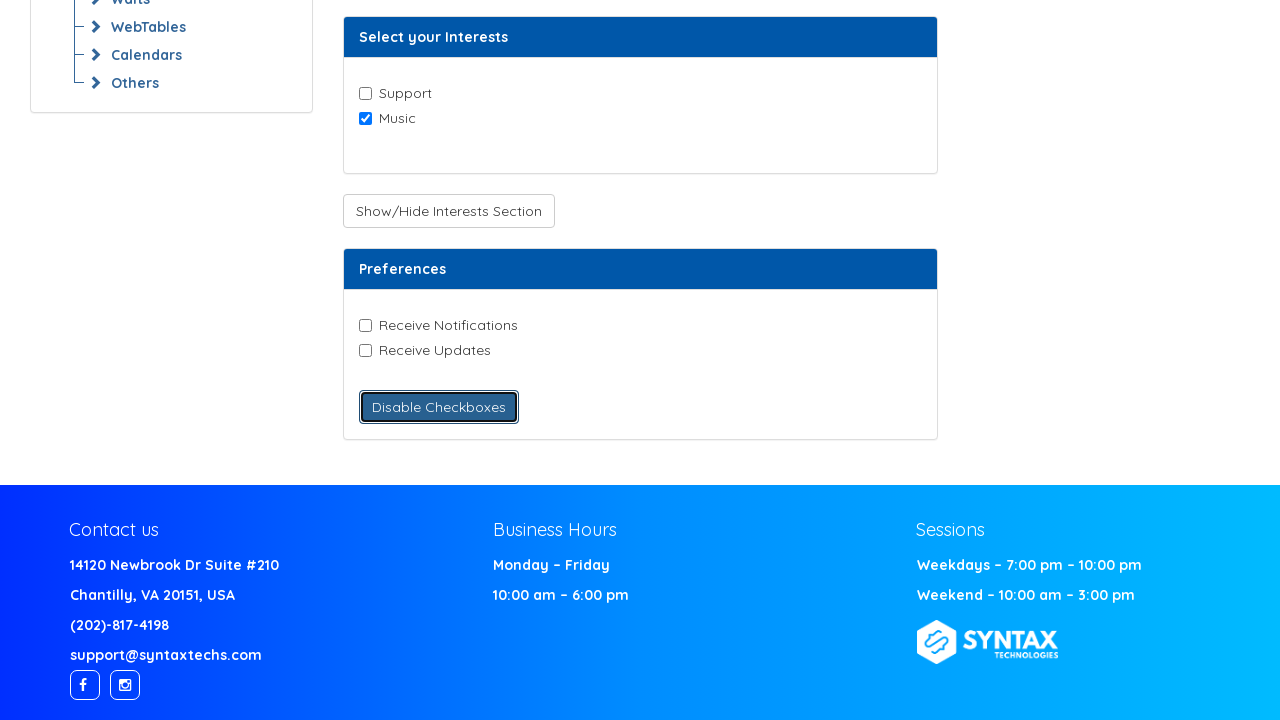

Clicked Receive Notifications checkbox at (365, 325) on input[value='Receive-Notifications']
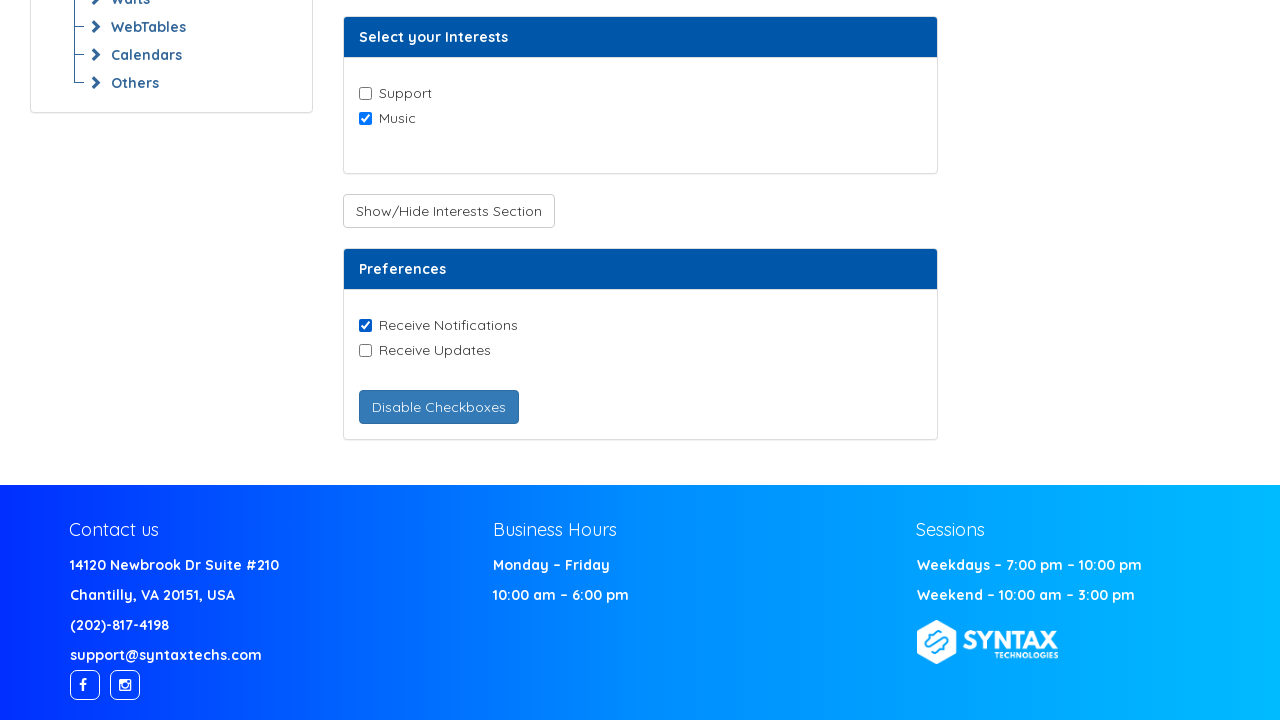

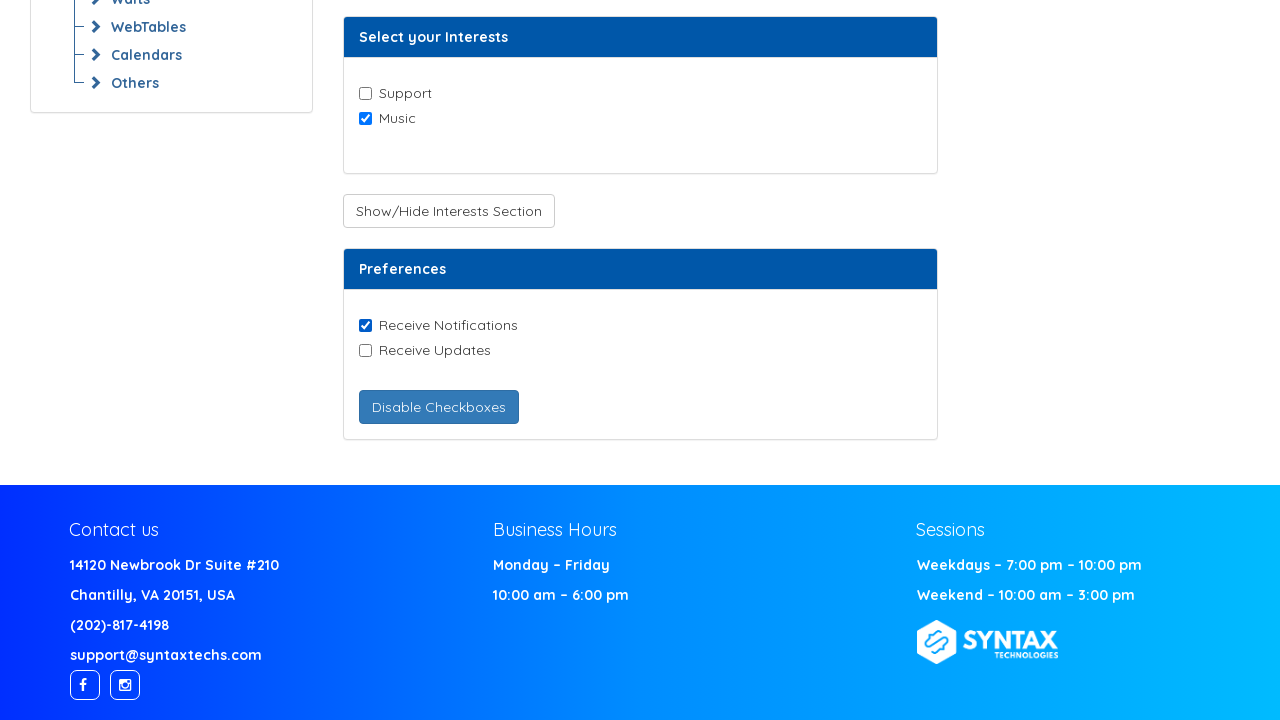